Tests book search functionality on the Arao Library website by navigating to the search page, entering a search term "python", viewing search results, and selecting a specific book.

Starting URL: https://www.arao-lib.jp/

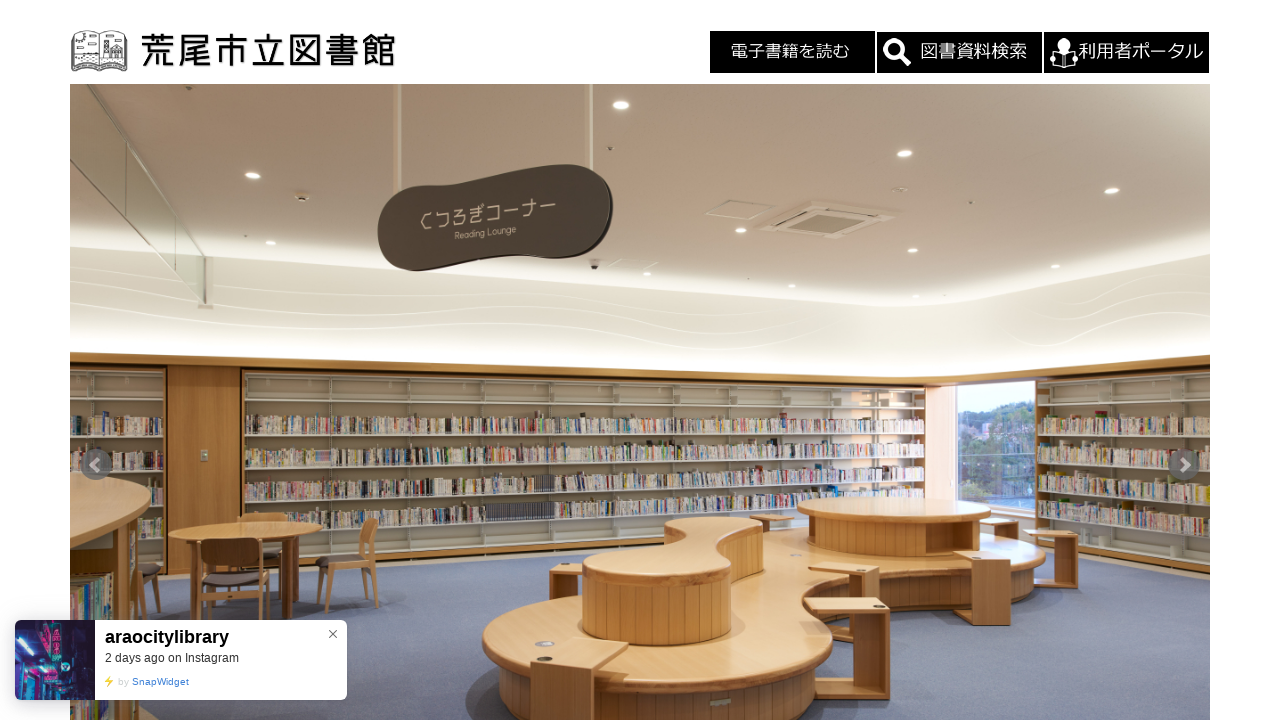

Clicked navigation link to proceed to search page at (960, 52) on a:nth-child(2) > img
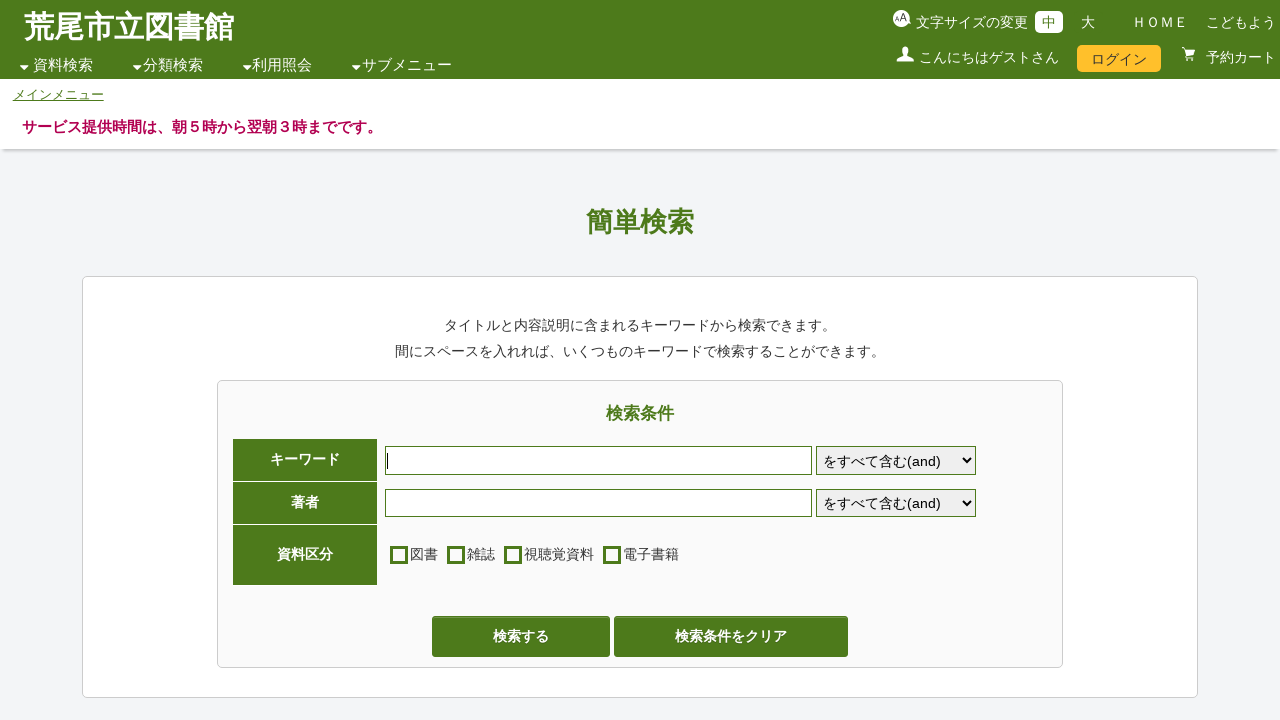

Clicked on keyword search input field at (598, 460) on #keyword
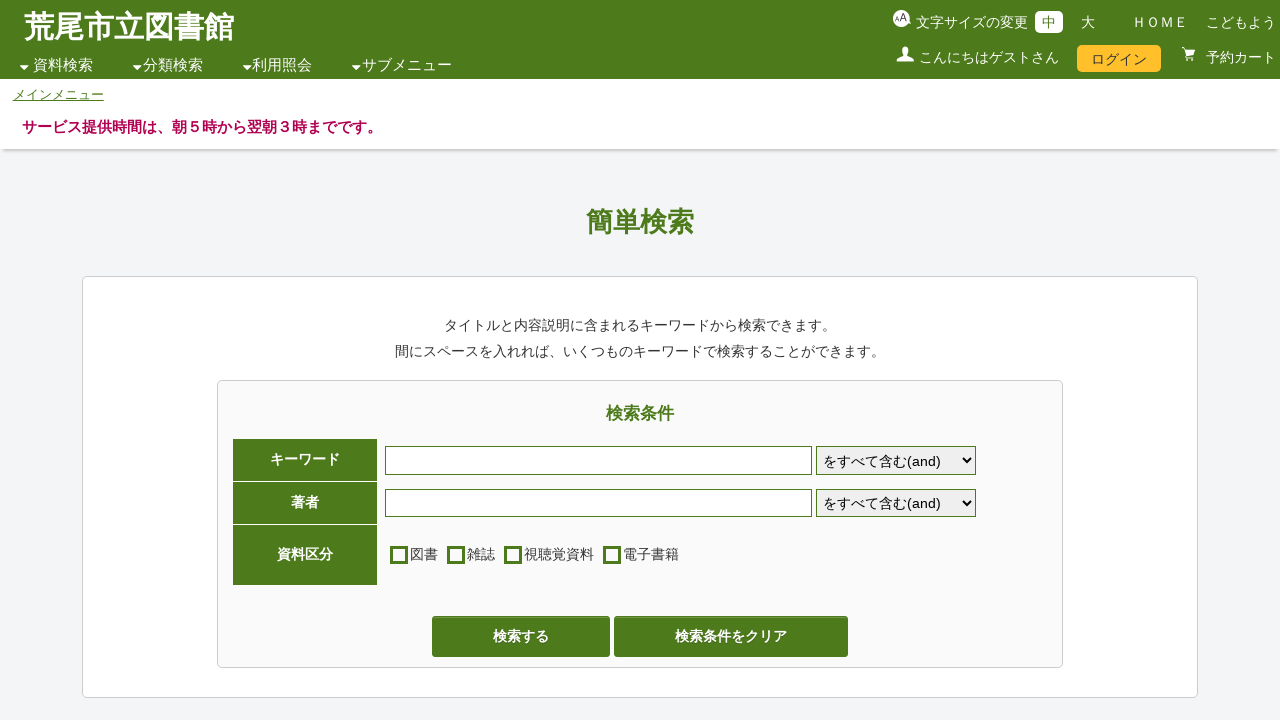

Entered search term 'python' in keyword field on #keyword
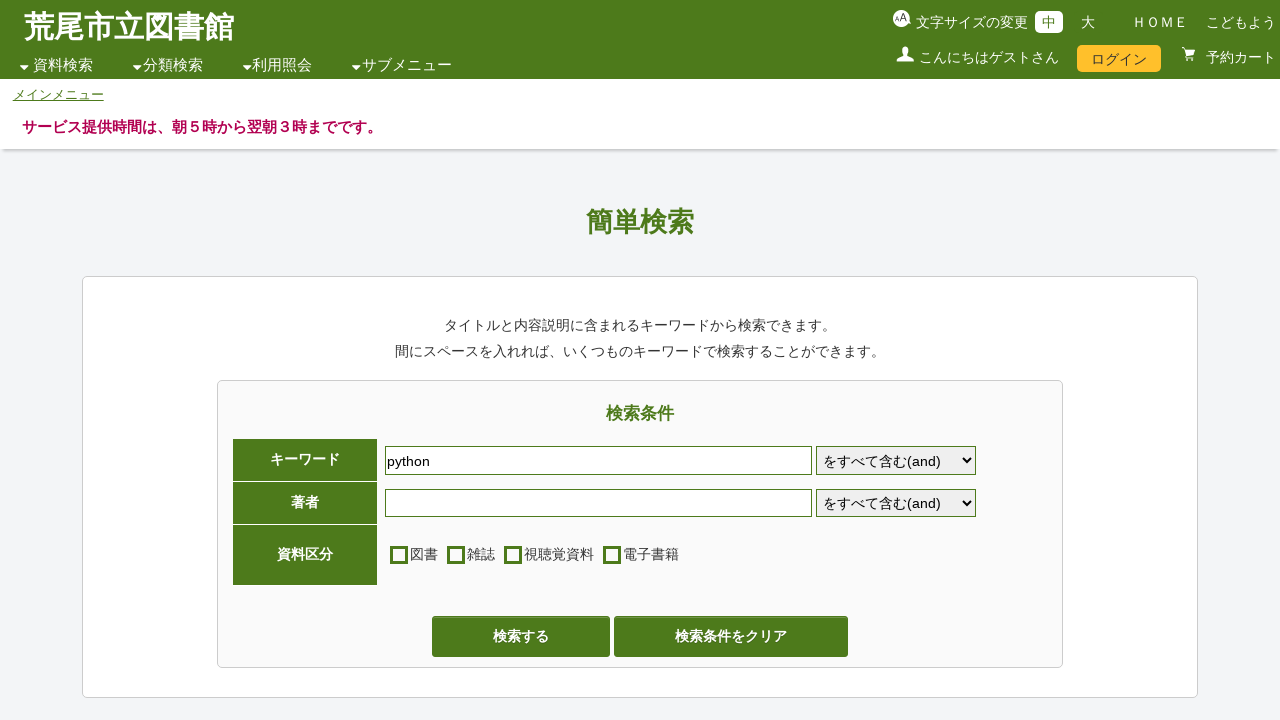

Clicked search button to execute search at (521, 636) on .search
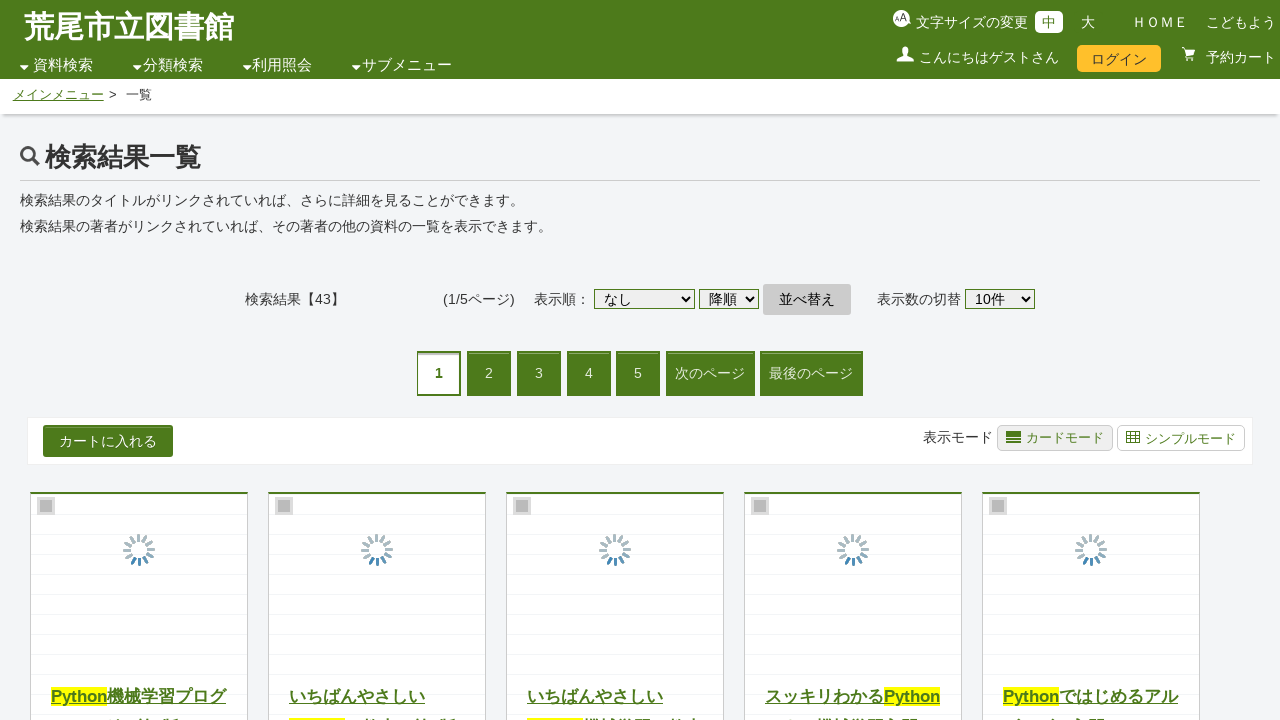

Search results loaded and pagination display option appeared
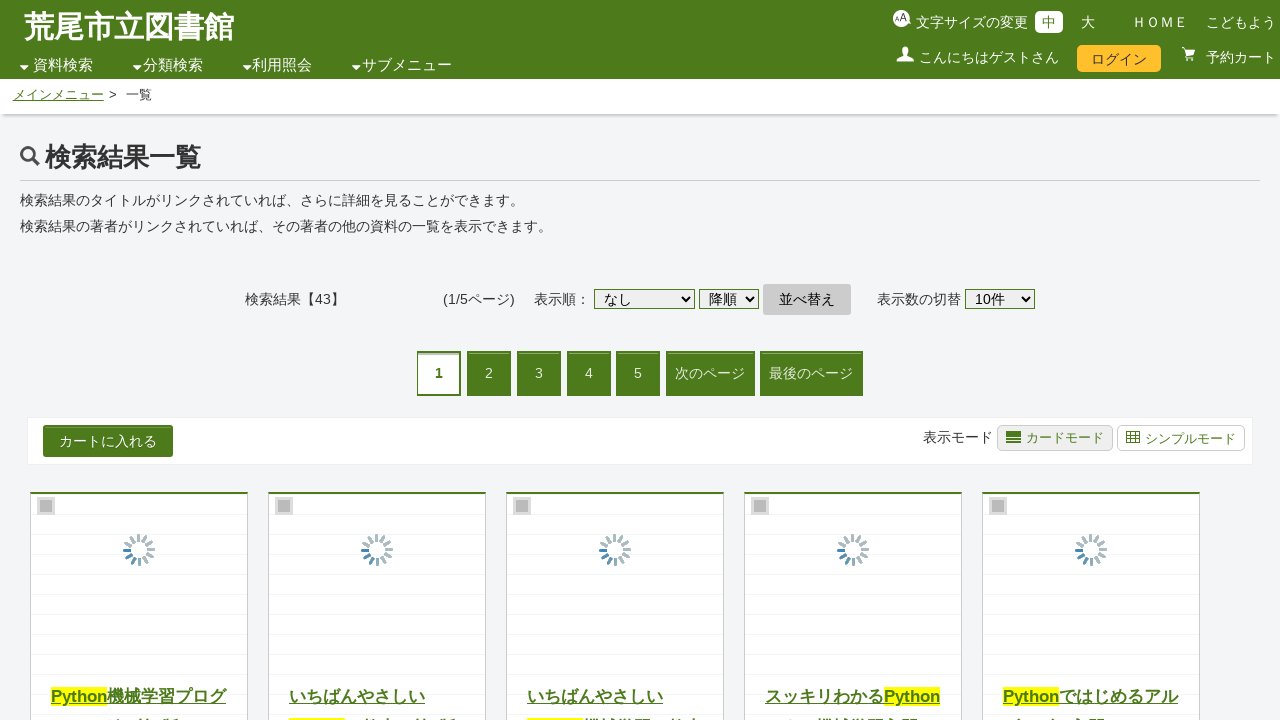

Clicked pagination/display option to view more results at (489, 479) on .pagerBox:nth-child(2) .disp:nth-child(2) > a
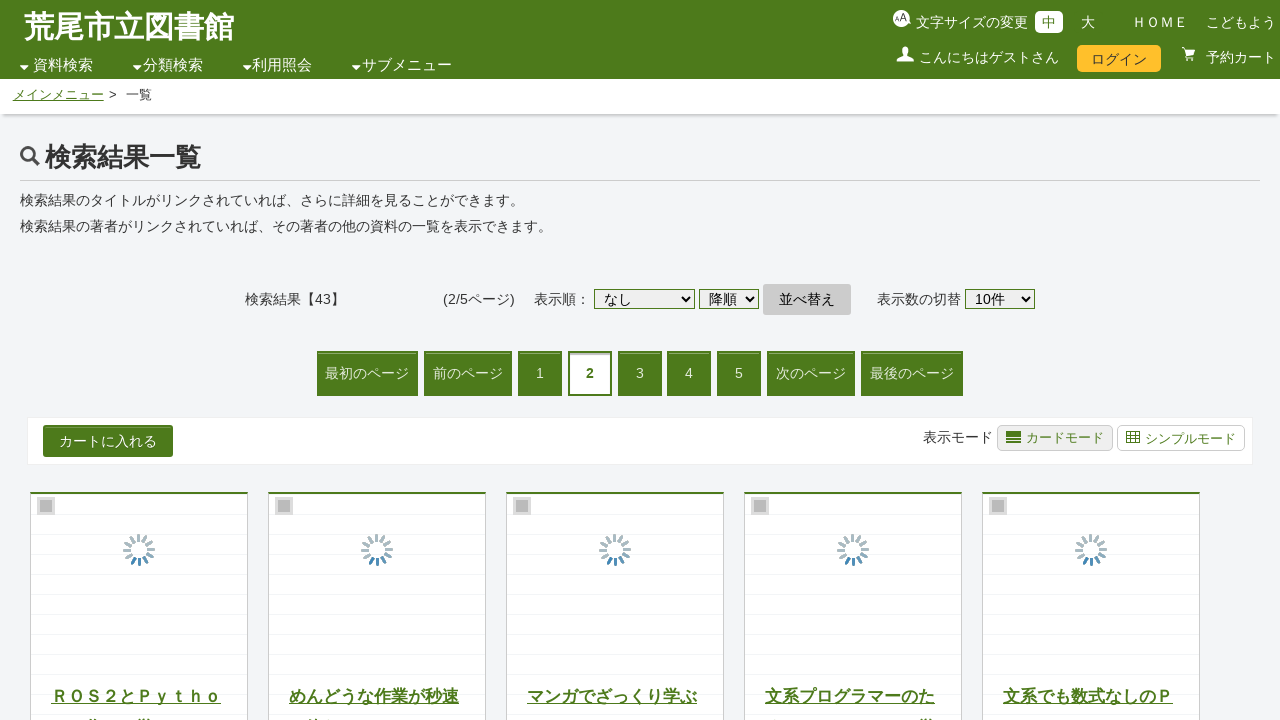

Specific book image loaded in search results
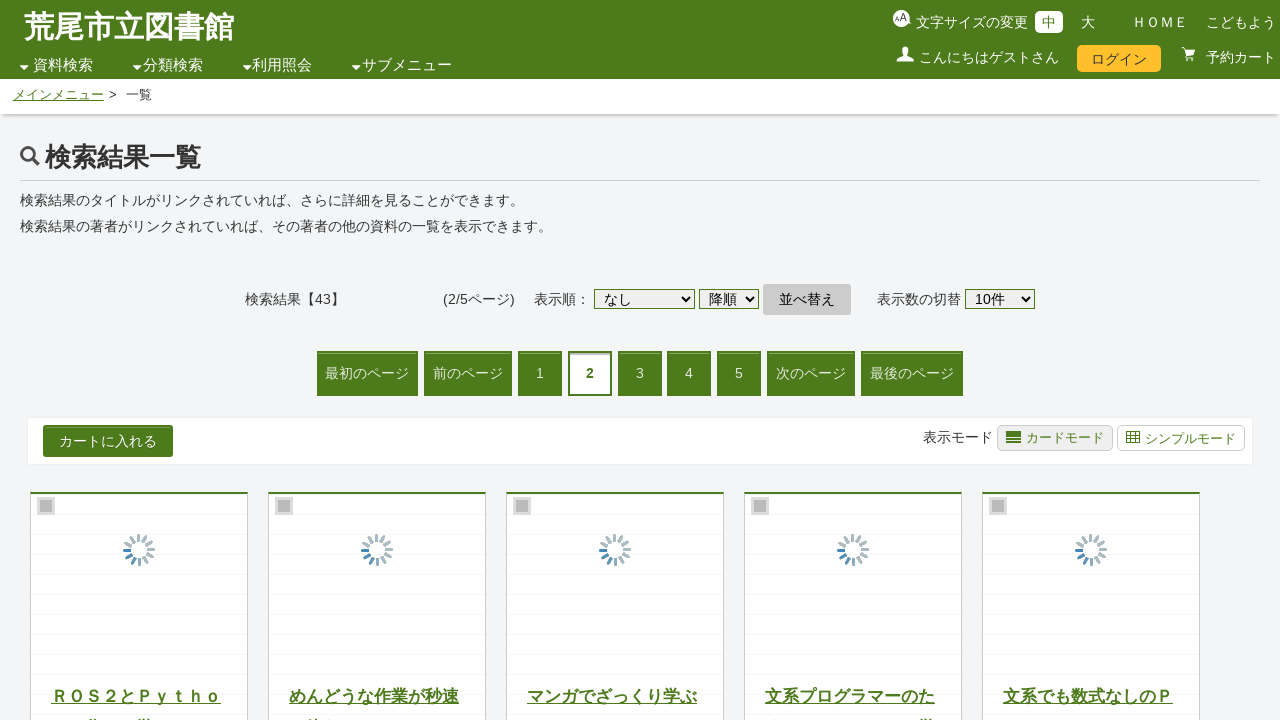

Clicked on specific book (ISBN: 9784299008152) to view details at (377, 550) on #img_9784299008152
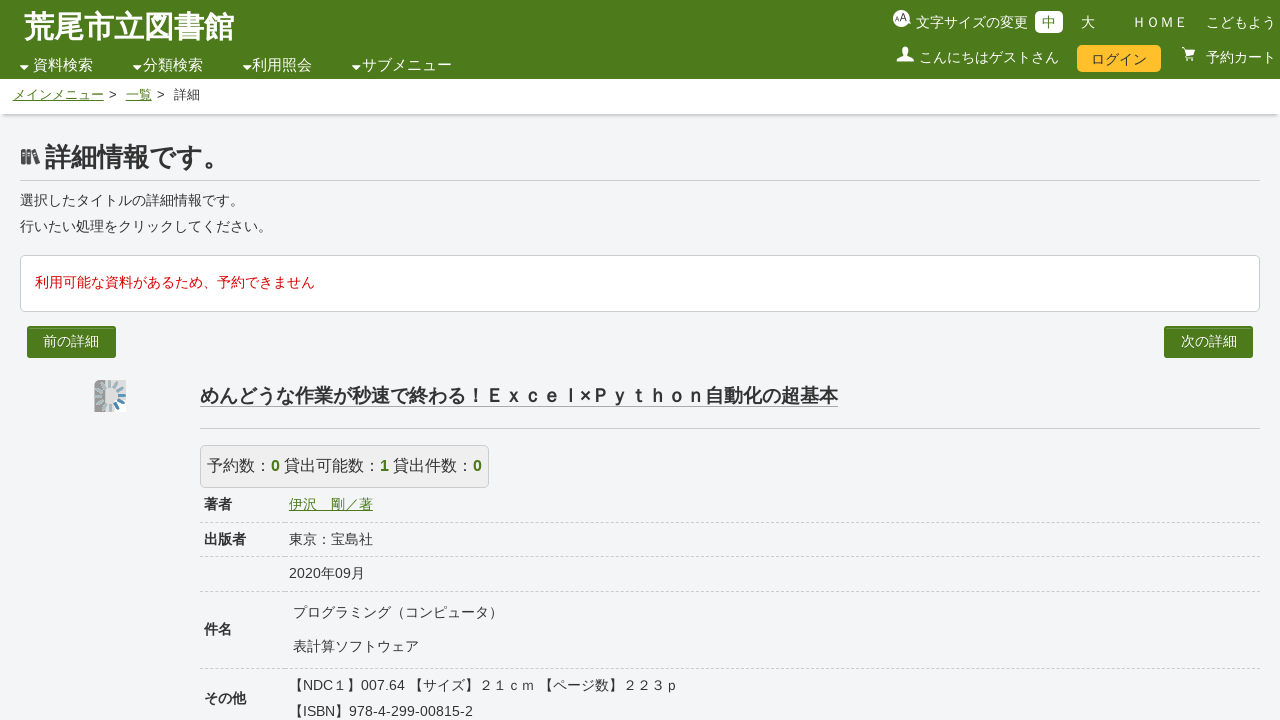

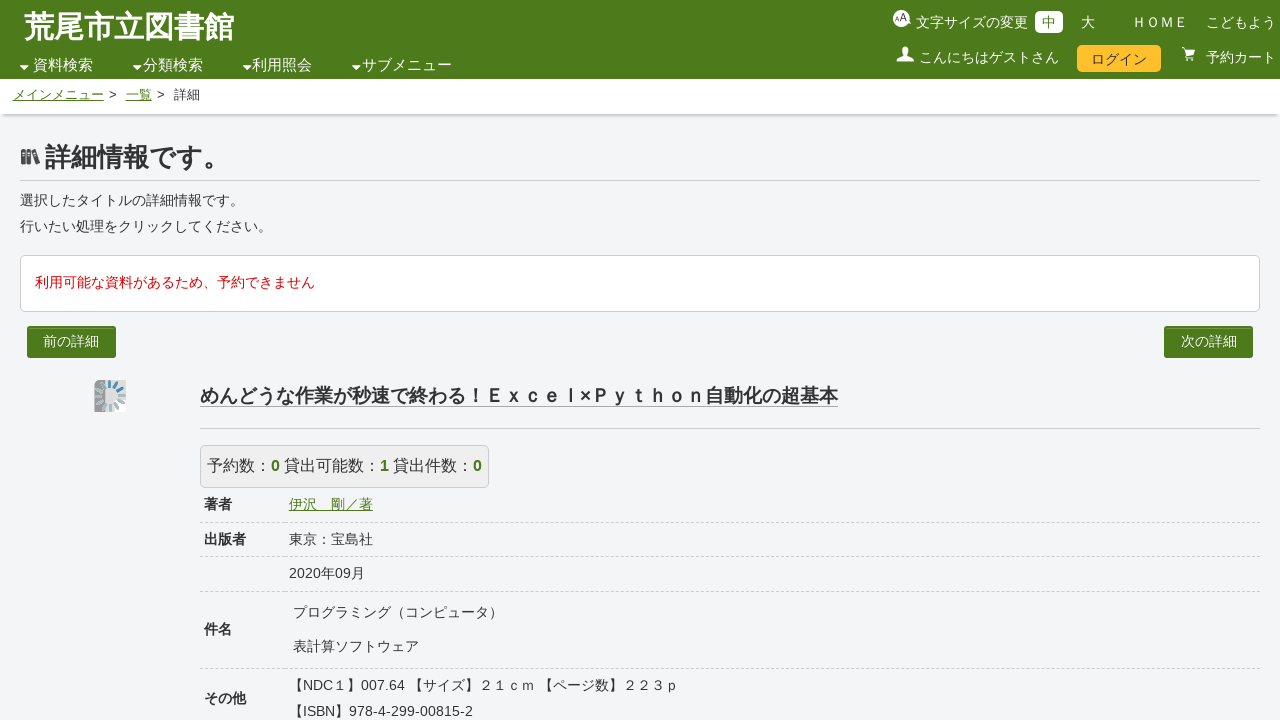